Navigates through multiple pages on rahulshettyacademy.com, testing browser navigation controls like back, refresh, and forward

Starting URL: https://rahulshettyacademy.com

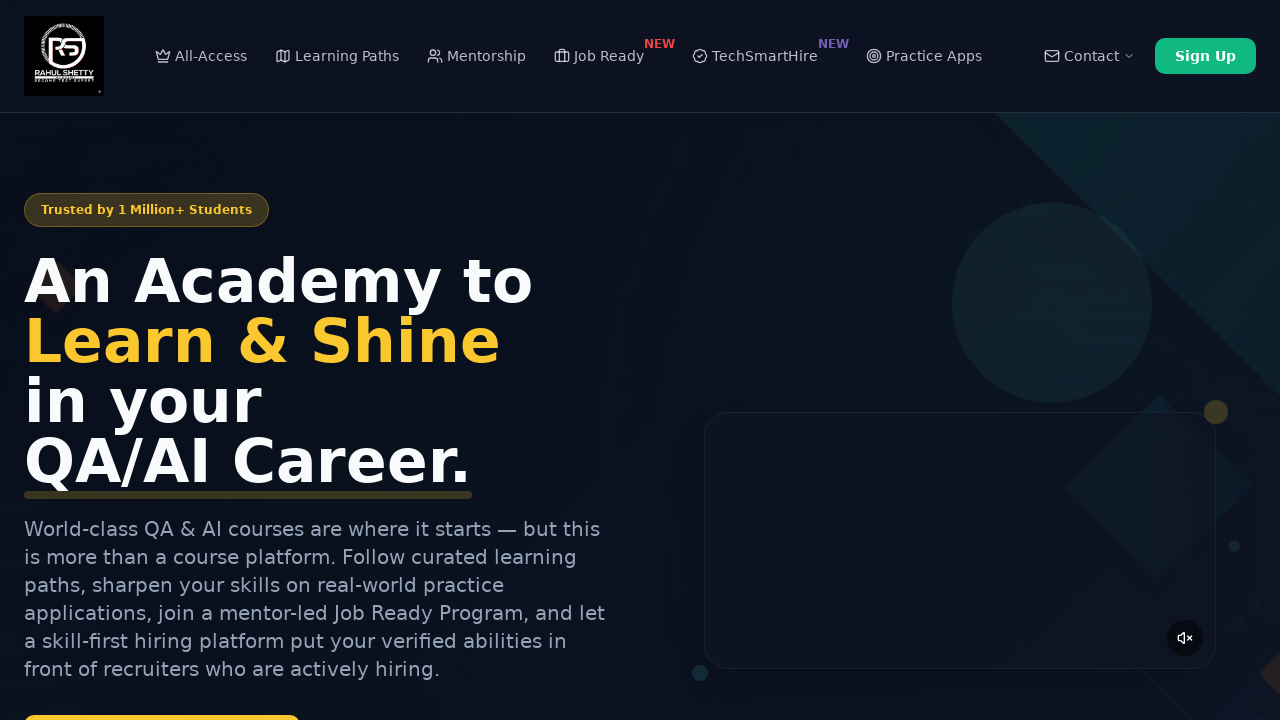

Navigated to rahulshettyacademy.com seleniumPractise page
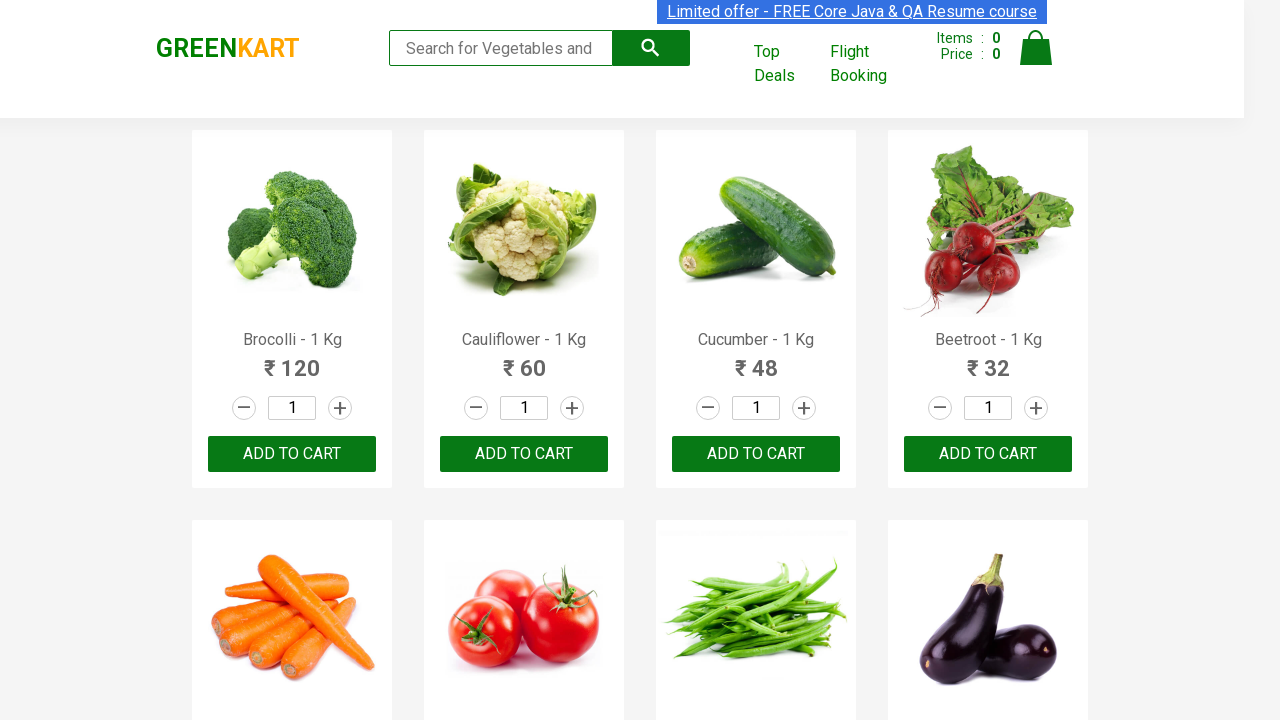

Clicked browser back button to navigate to previous page
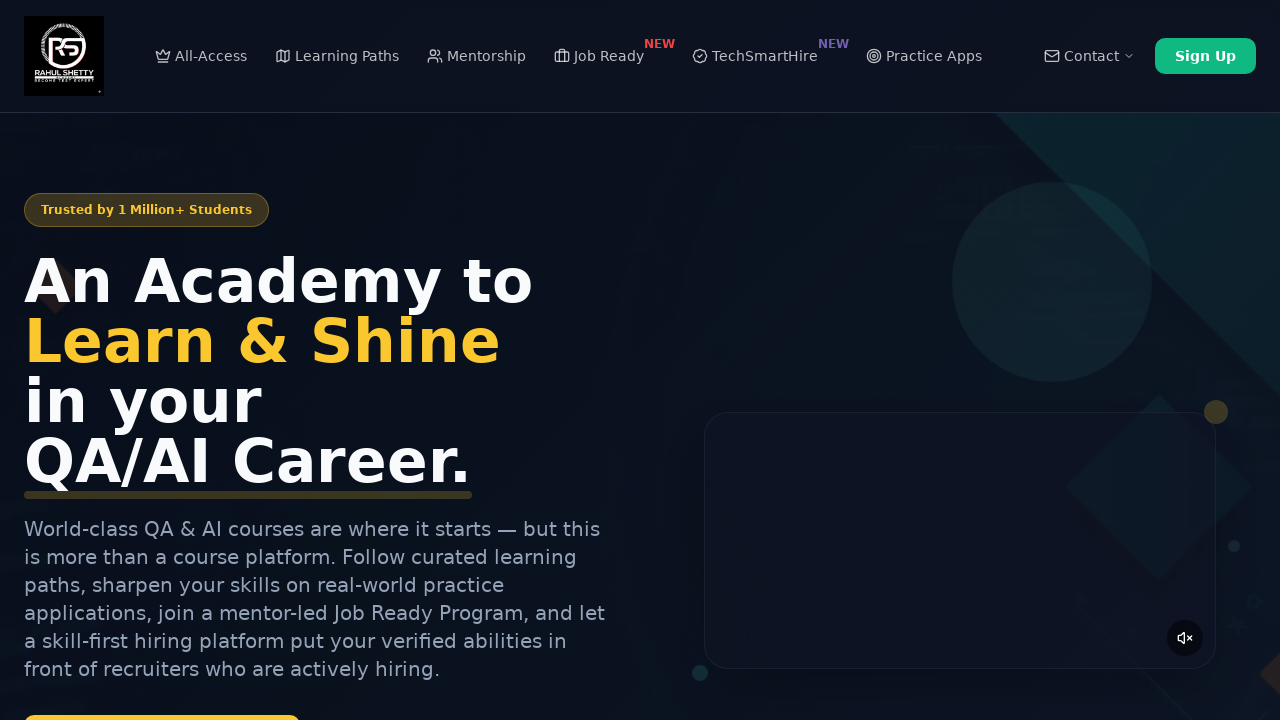

Refreshed the current page
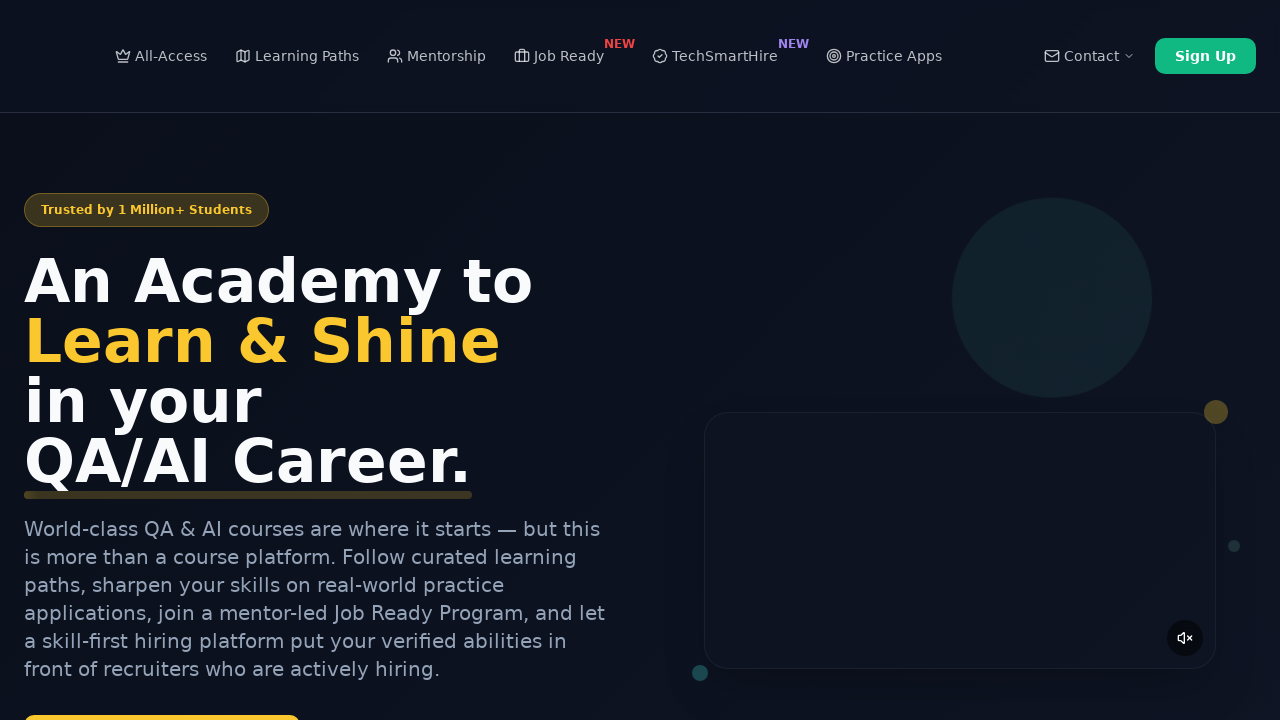

Clicked browser forward button to navigate to seleniumPractise page again
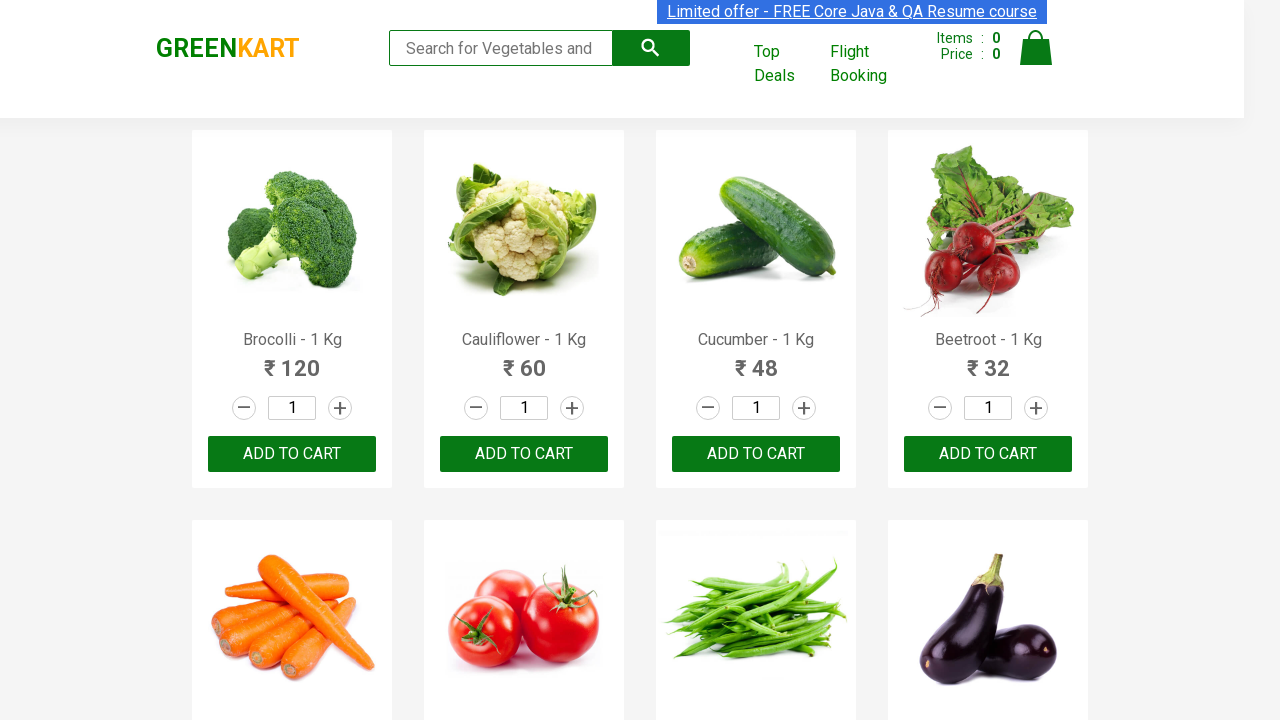

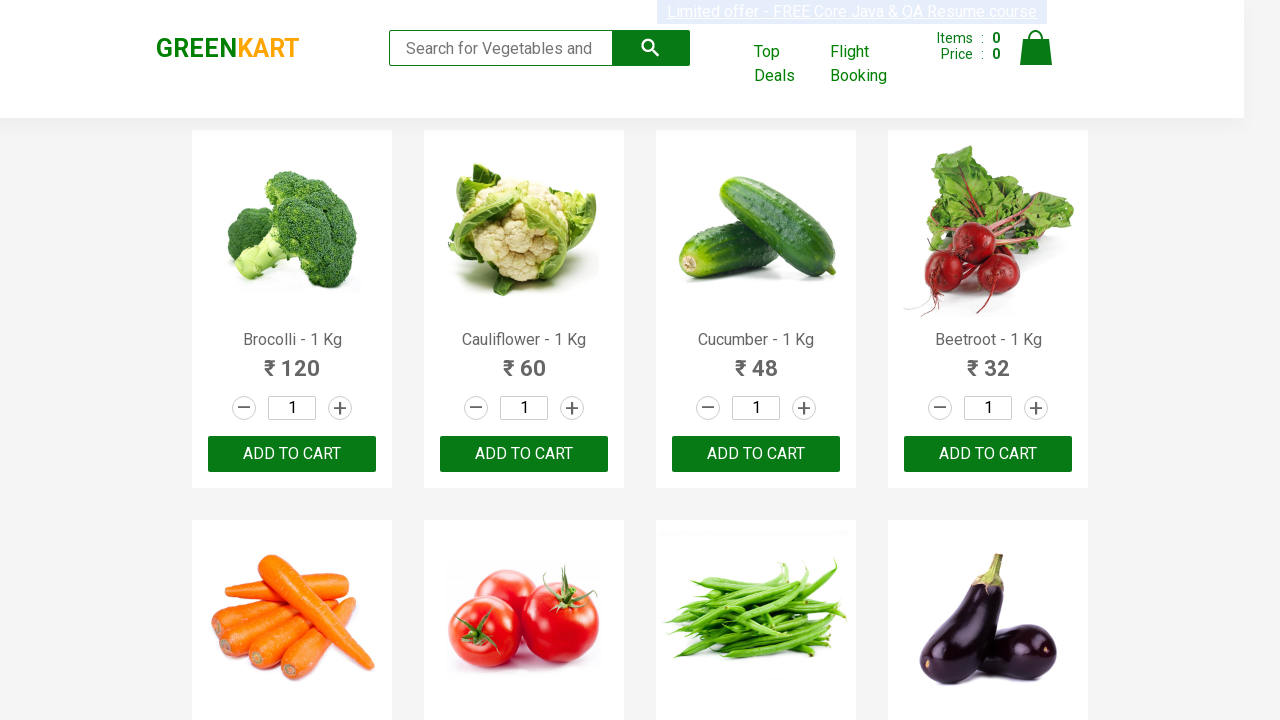